Tests scrolling functionality by scrolling the page window down and then scrolling within a fixed-header table element

Starting URL: https://rahulshettyacademy.com/AutomationPractice/

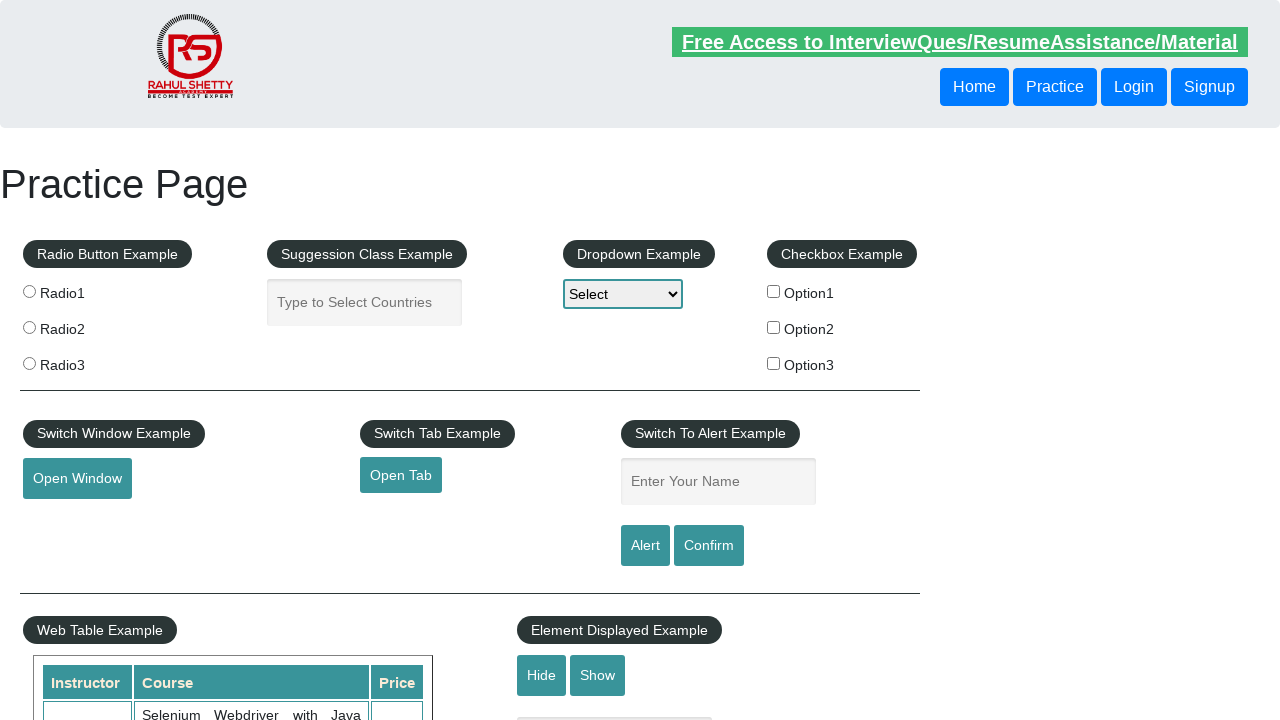

Scrolled page window down by 600 pixels
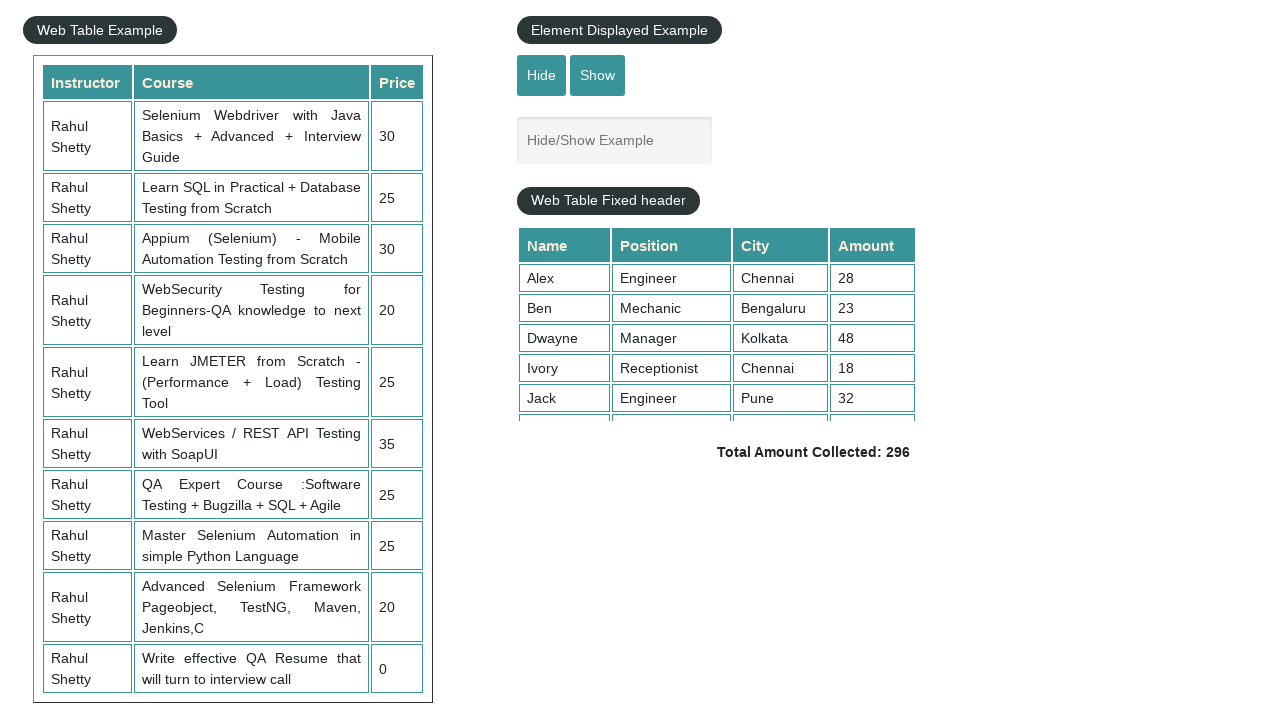

Waited 500ms for scroll animation to complete
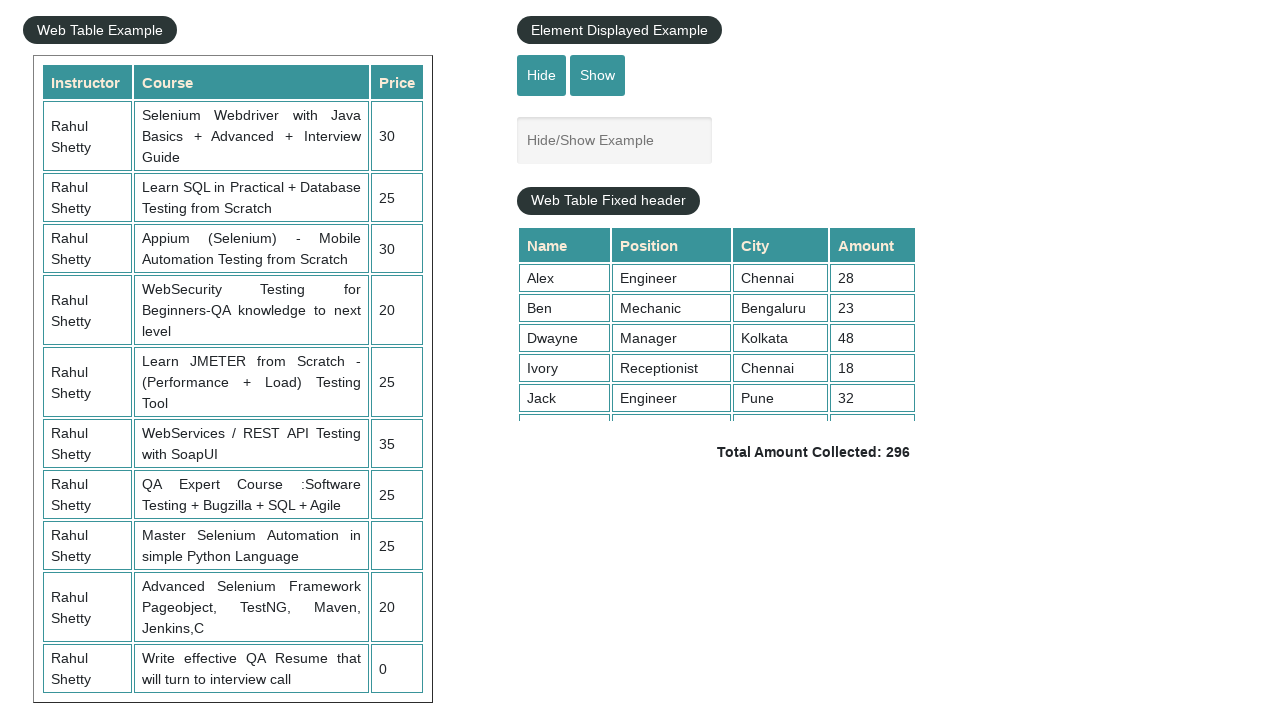

Scrolled fixed-header table element down by 500 pixels
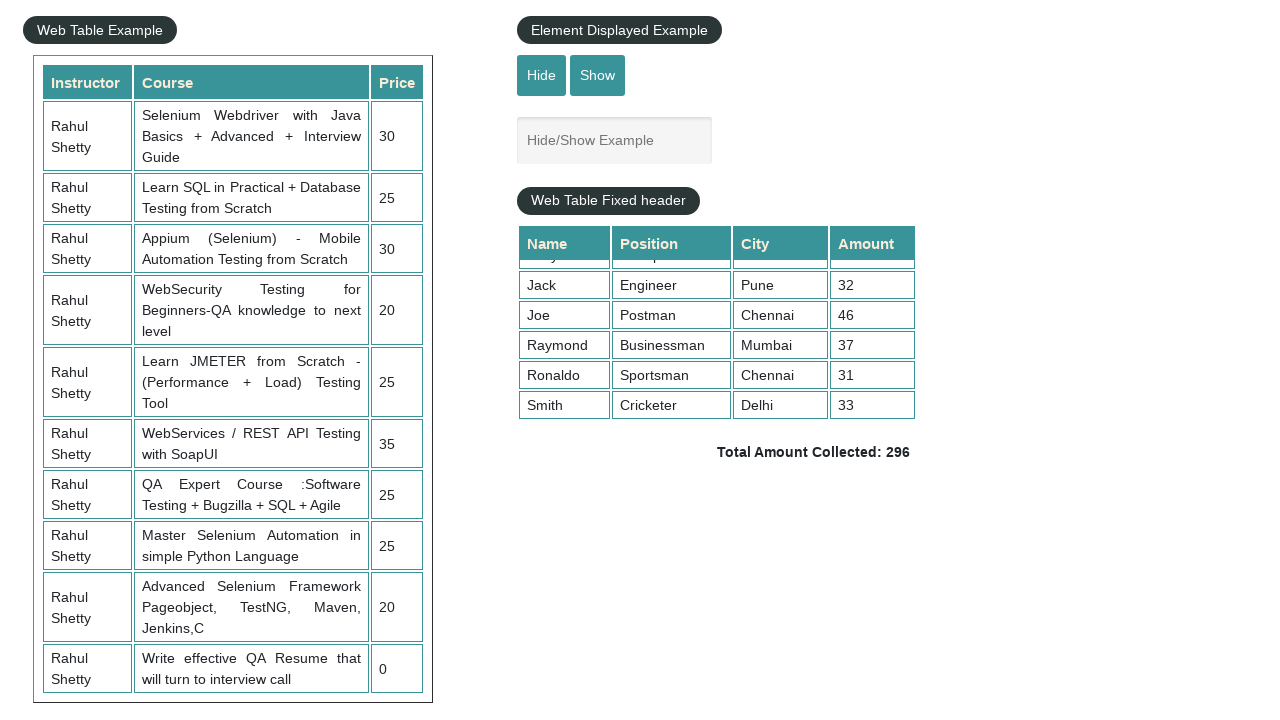

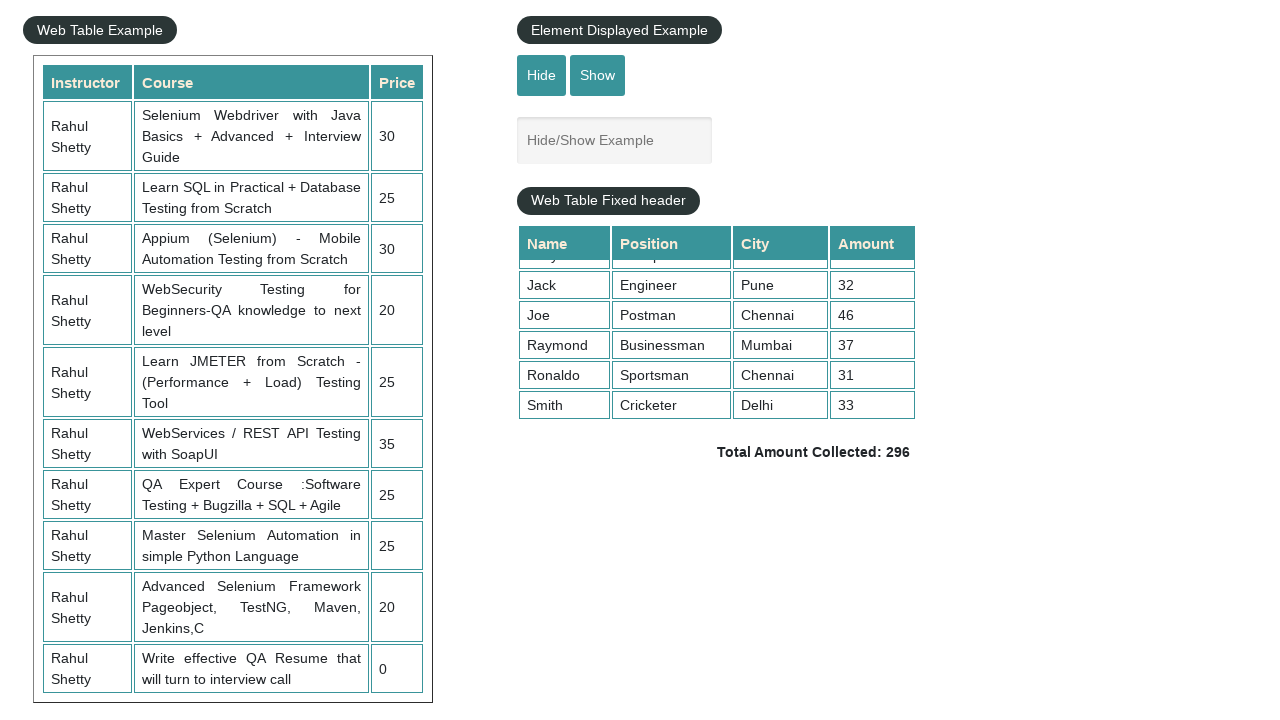